Performs different types of clicks on multiple buttons using element list

Starting URL: https://demoqa.com/buttons

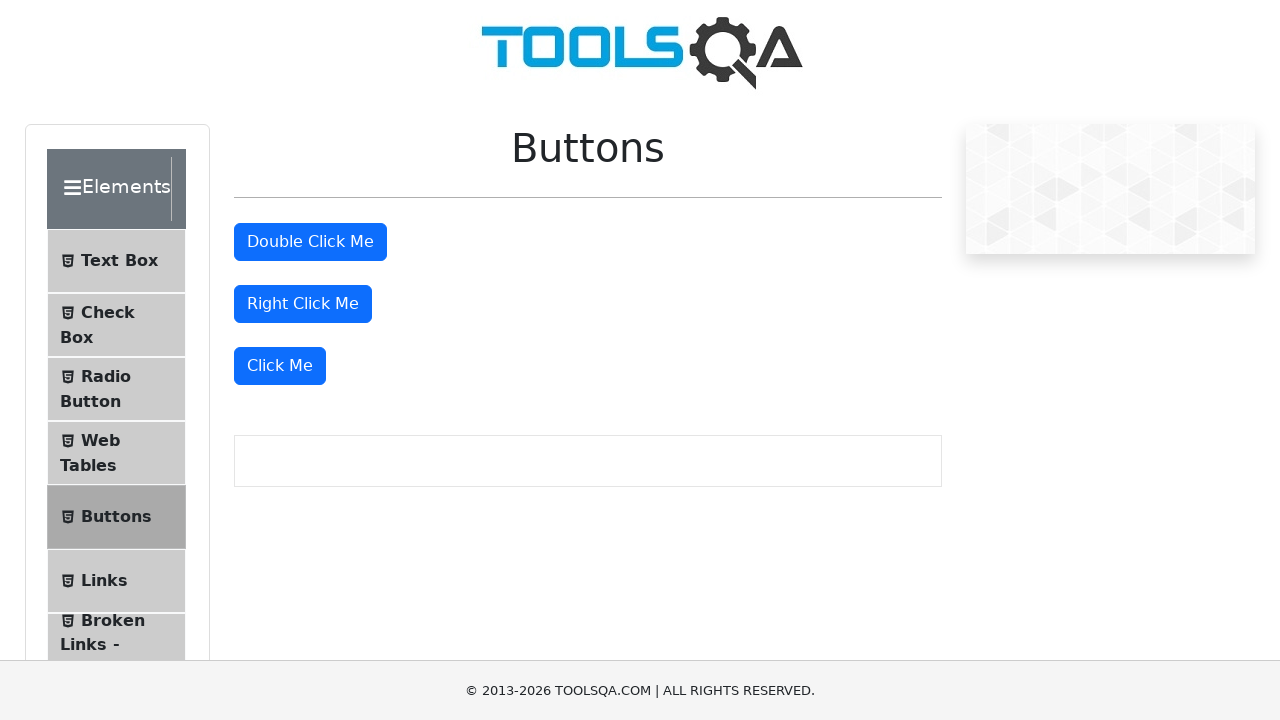

Navigated to https://demoqa.com/buttons
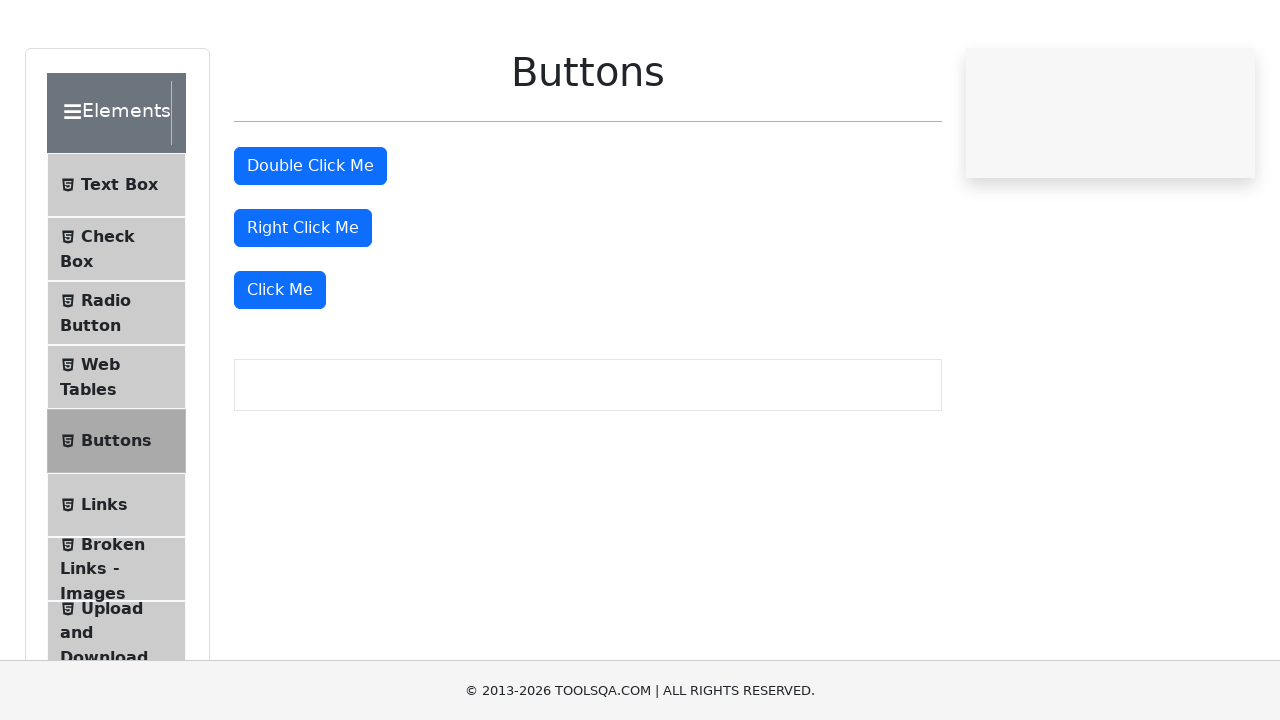

Retrieved all button elements from the page
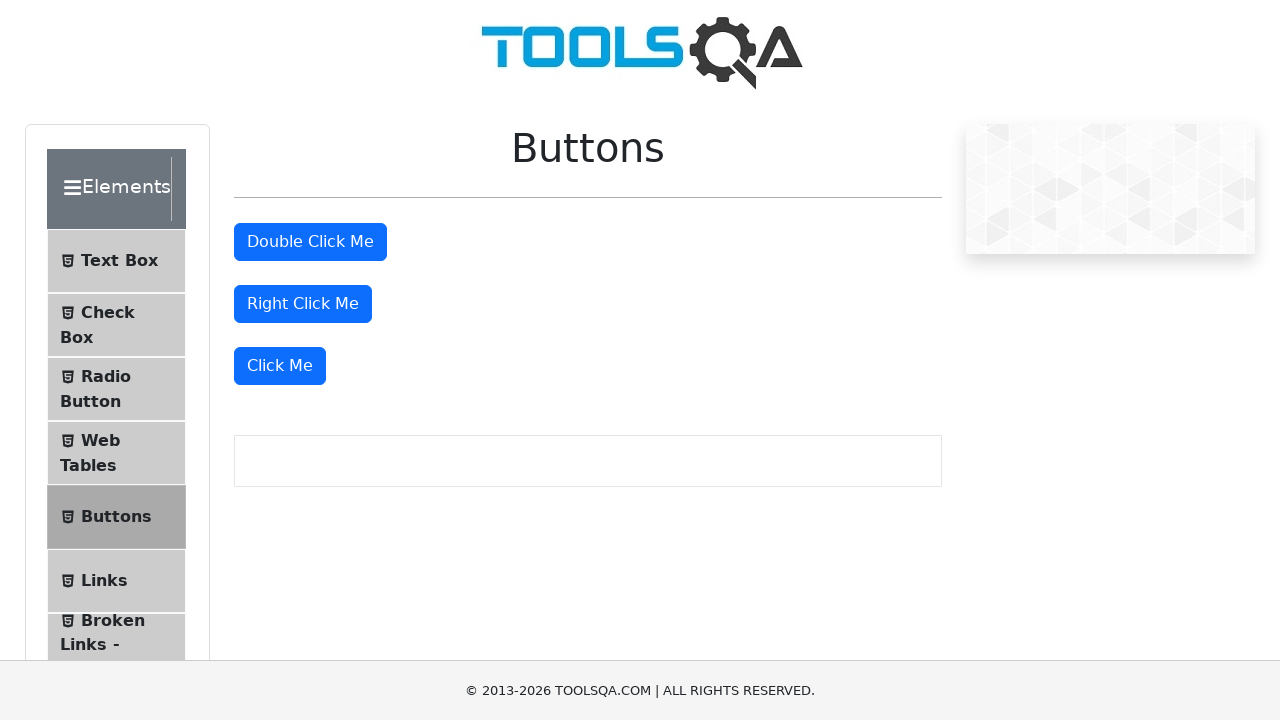

Double-clicked the second button at (310, 242) on button >> nth=1
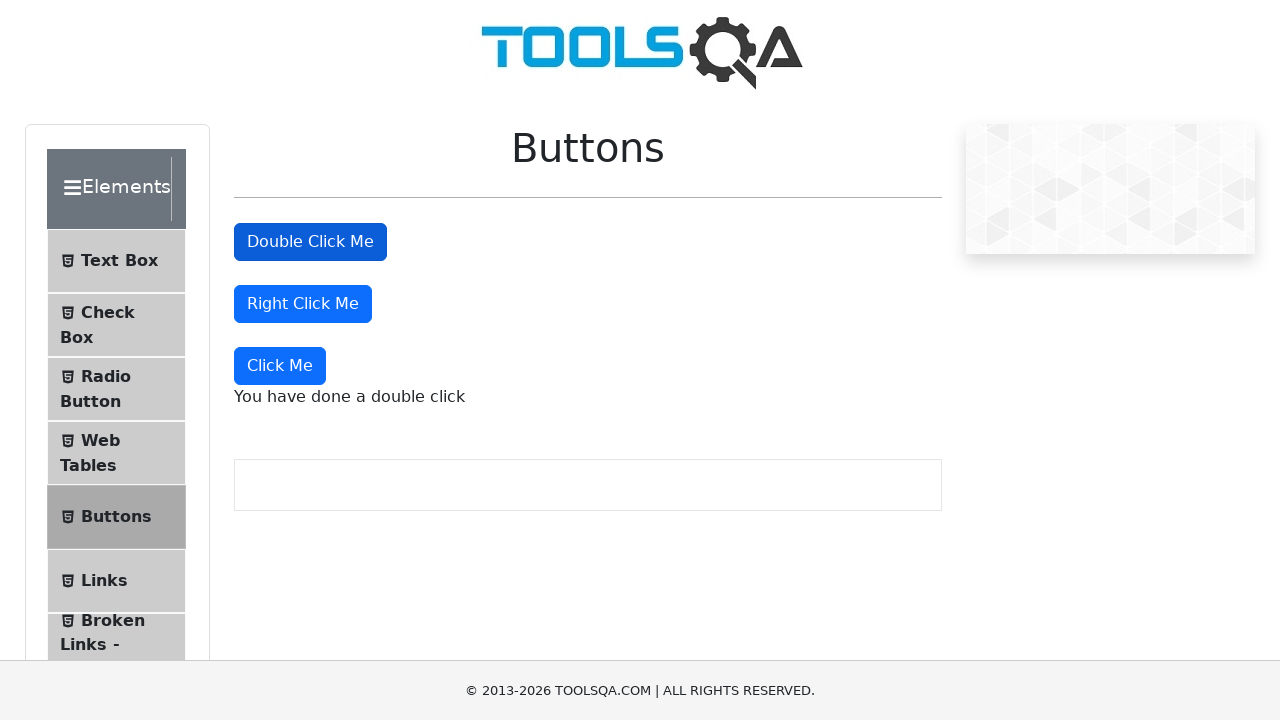

Right-clicked the third button at (303, 304) on button >> nth=2
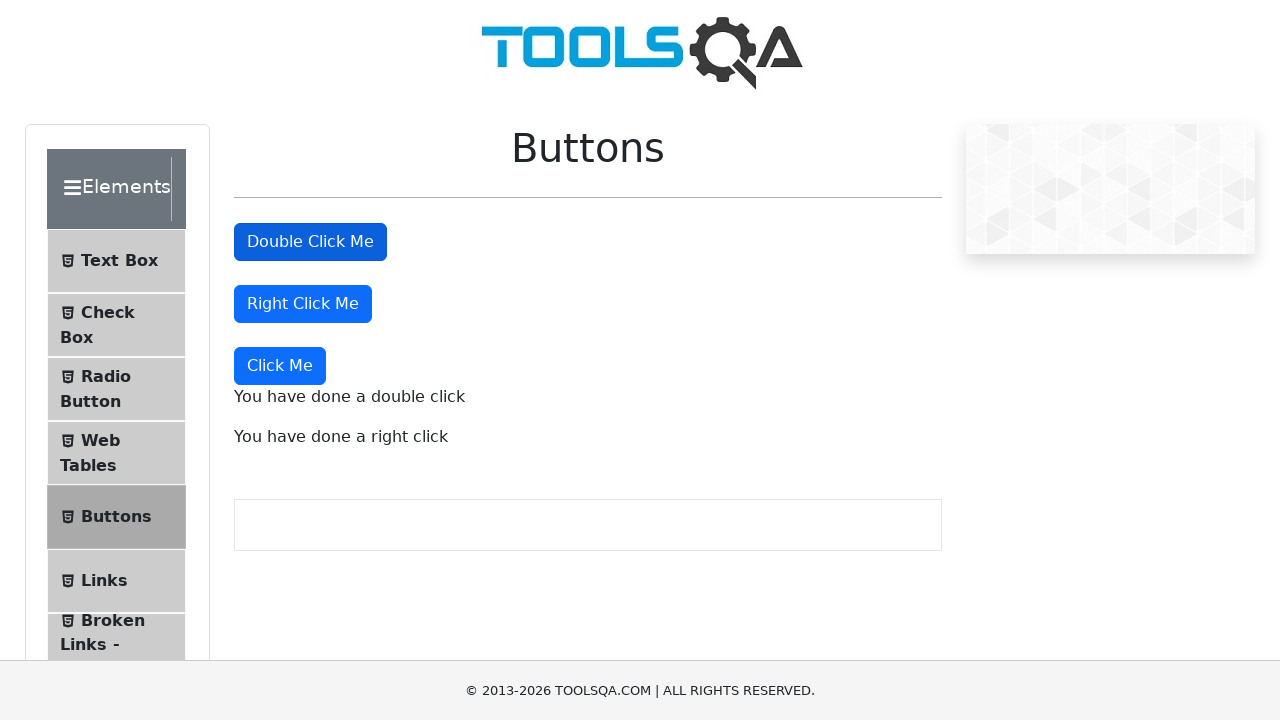

Clicked the fourth button with a regular left-click at (280, 366) on button >> nth=3
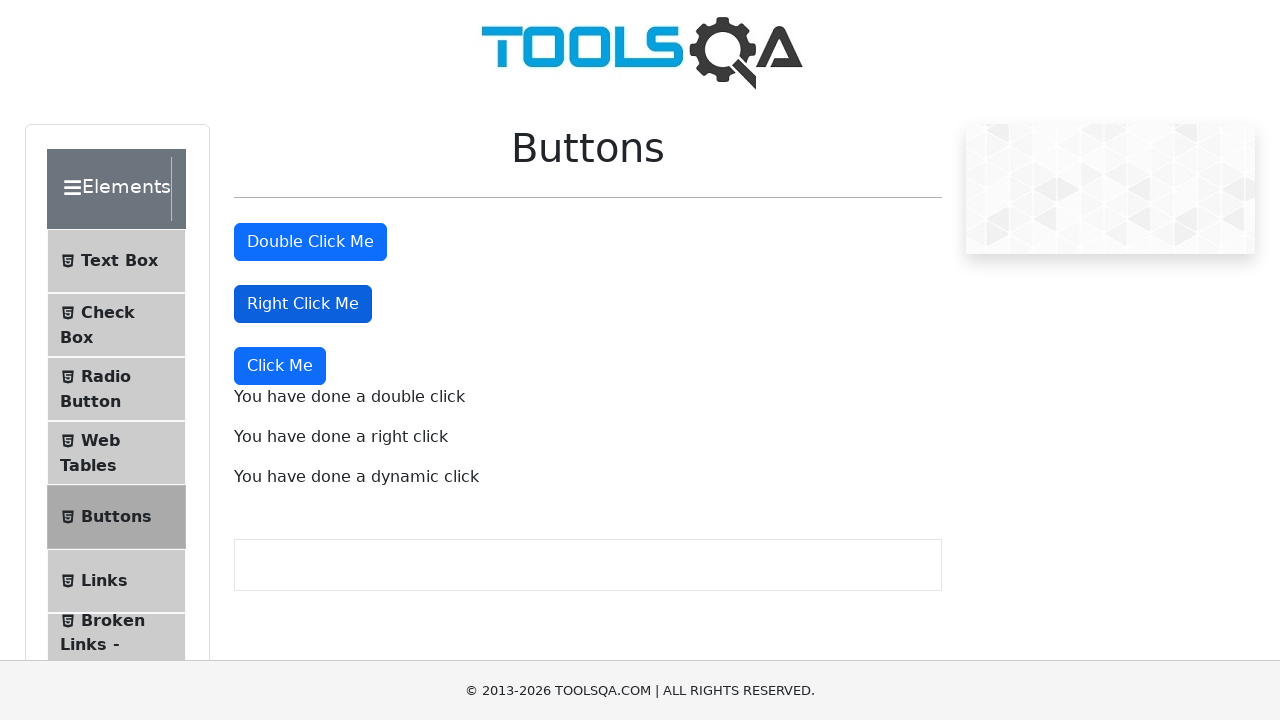

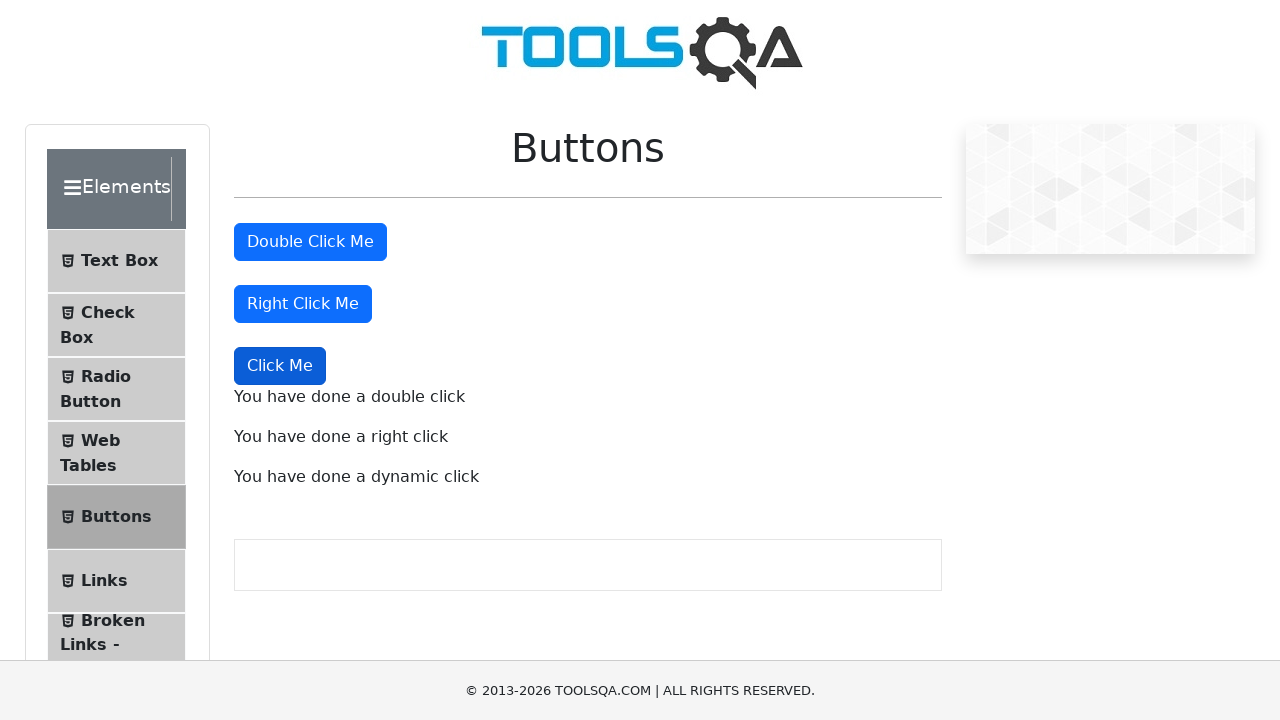